Tests dropdown selection functionality by selecting options using different methods (visible text, index, and value)

Starting URL: https://the-internet.herokuapp.com/dropdown

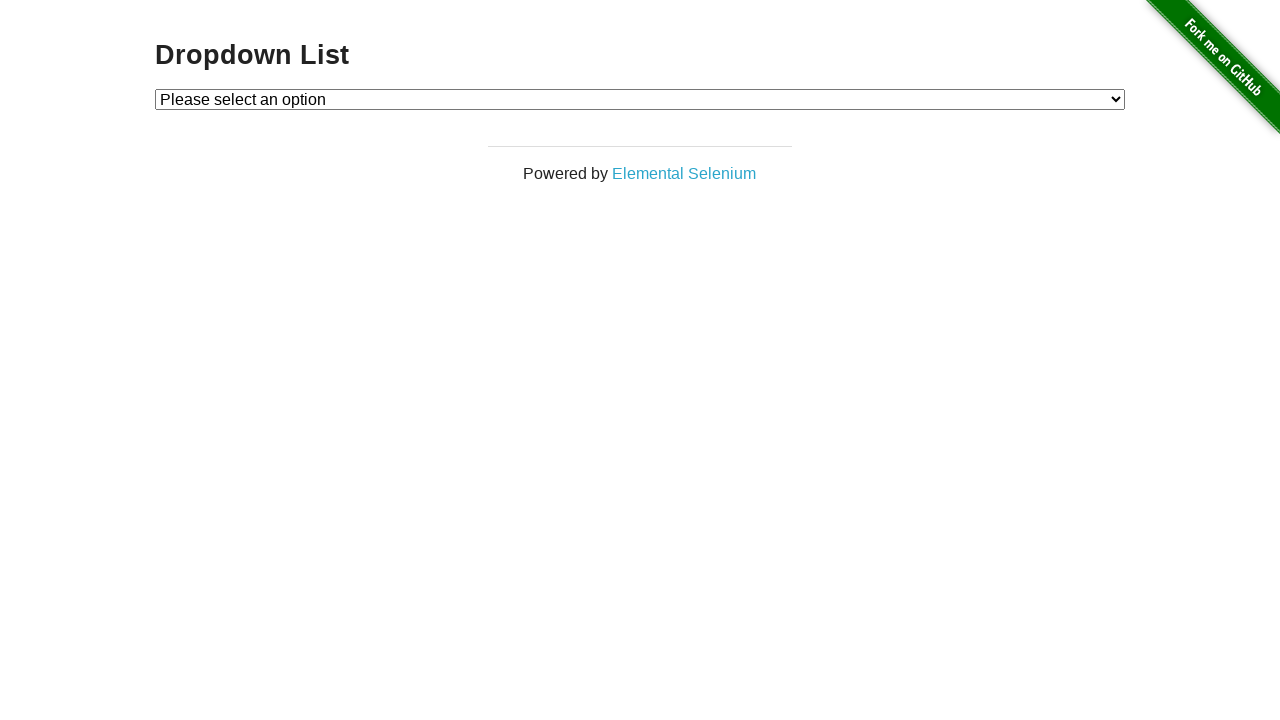

Located dropdown element with id 'dropdown'
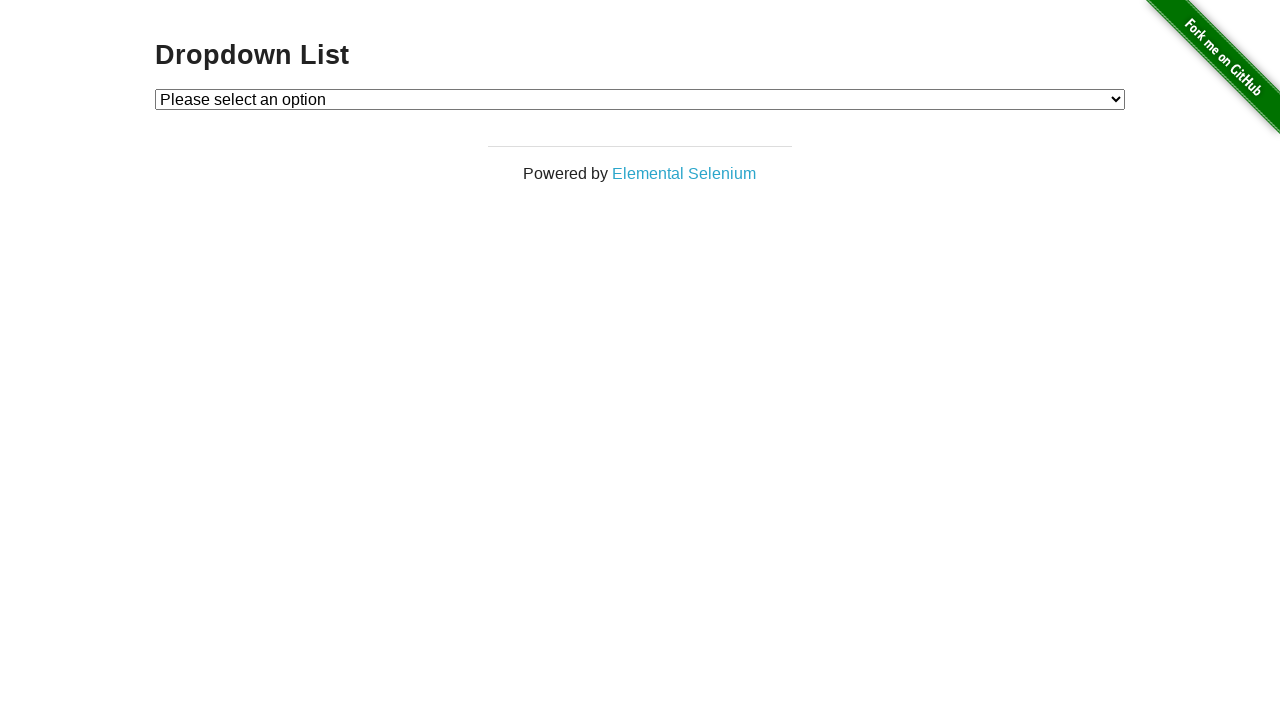

Selected 'Option 1' from dropdown by visible text on #dropdown
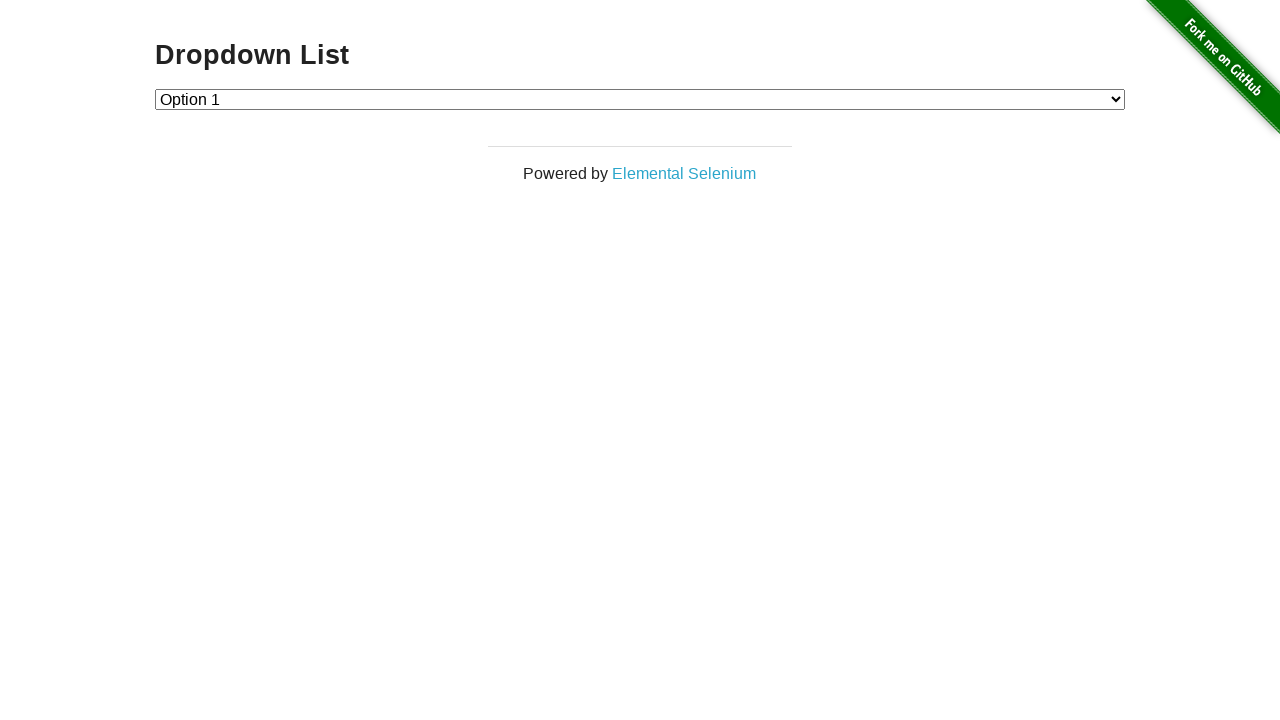

Selected option at index 2 from dropdown on #dropdown
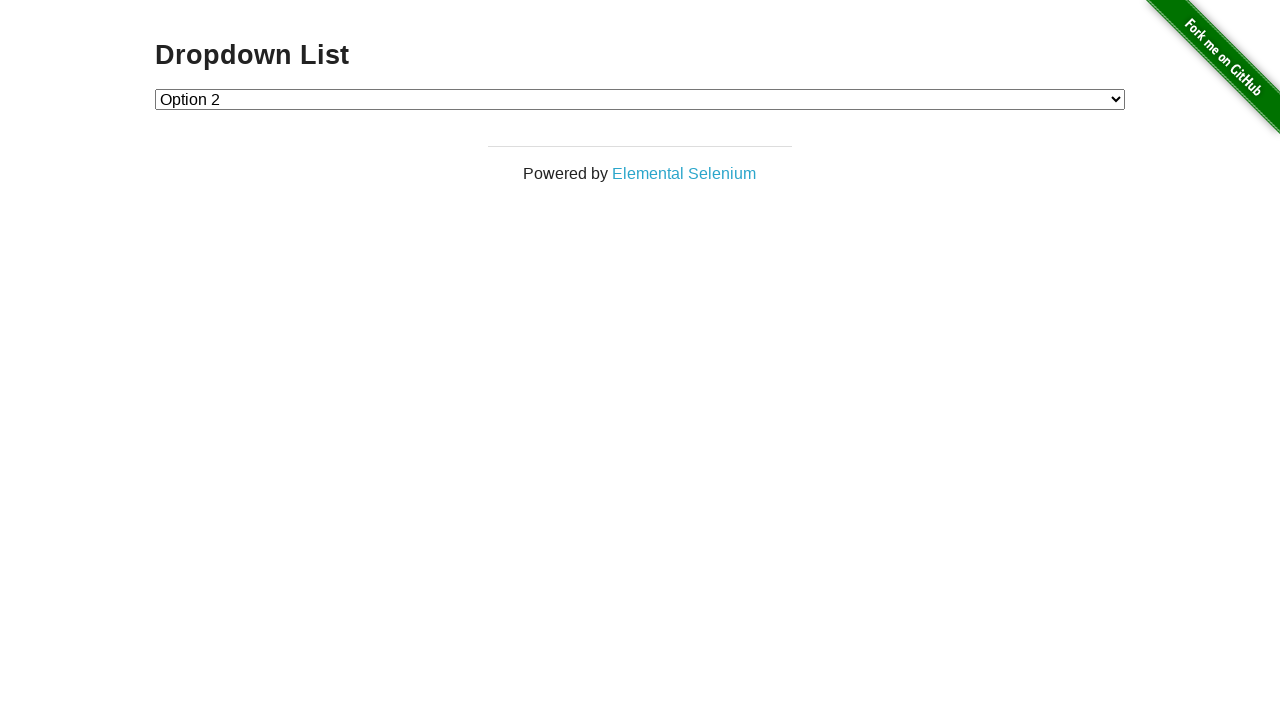

Selected option with value '1' from dropdown on #dropdown
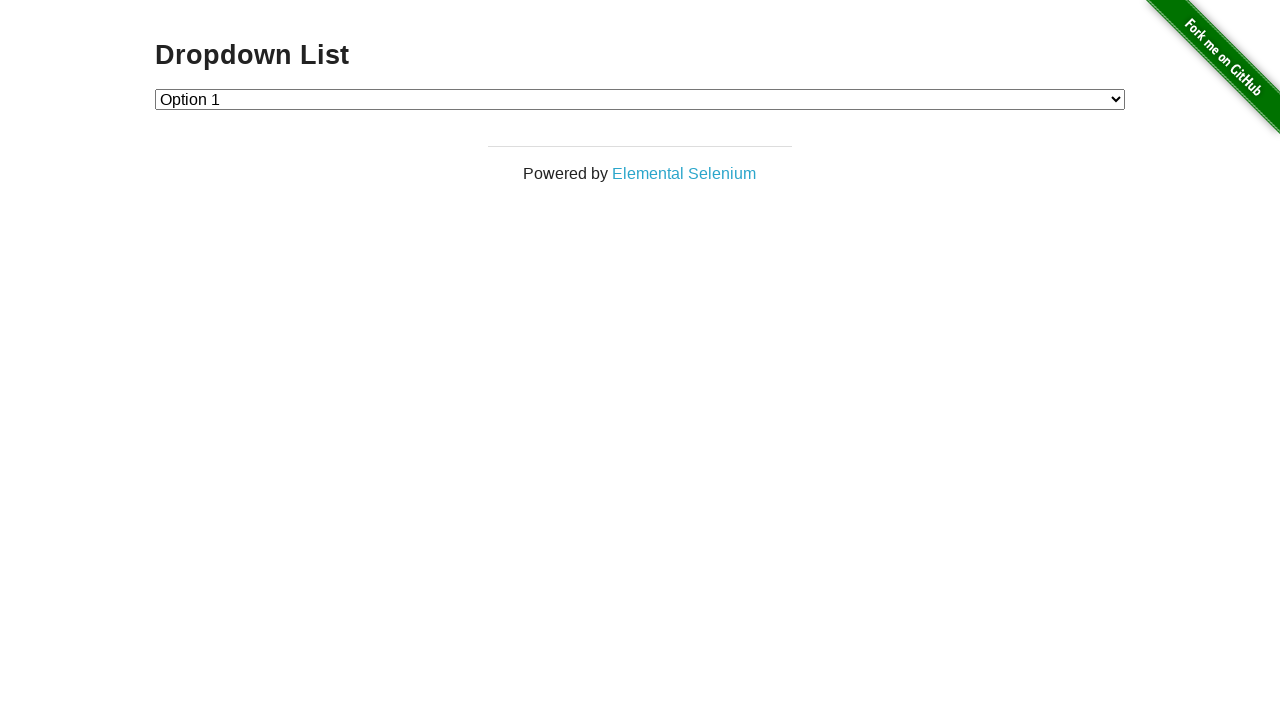

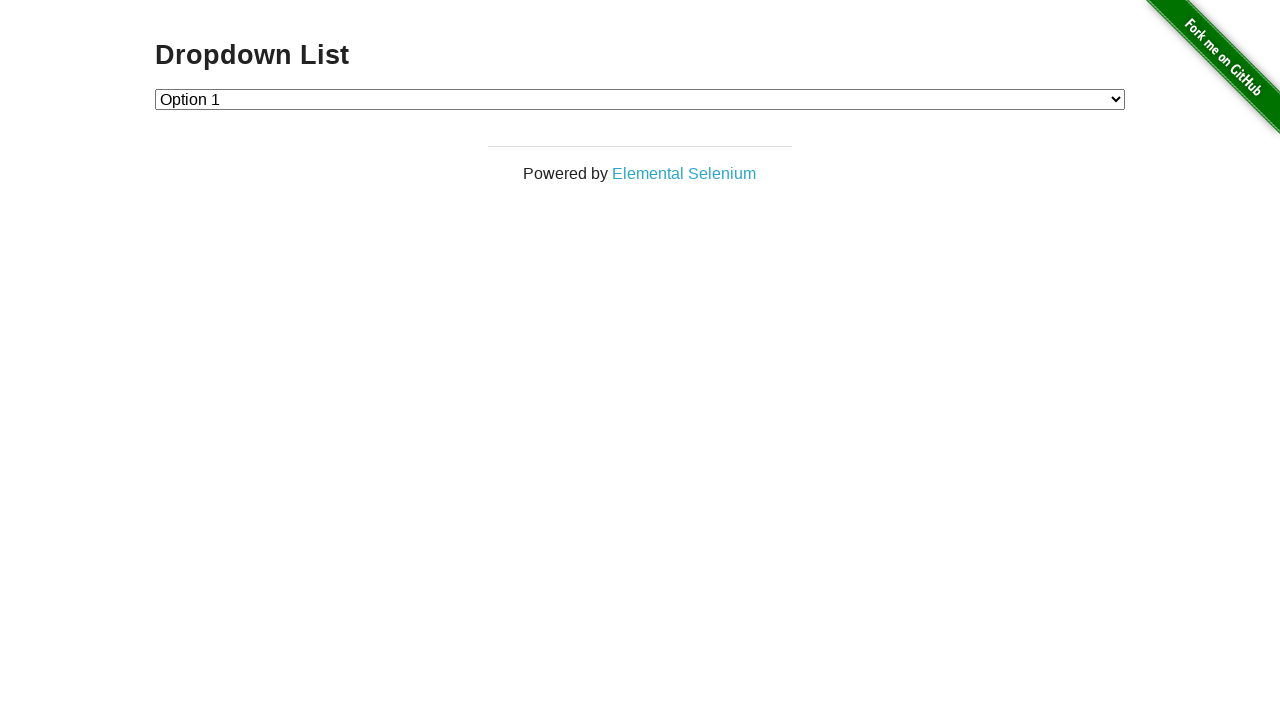